Tests the jQuery UI draggable functionality by switching to the demo iframe and performing a drag operation on the draggable element

Starting URL: https://jqueryui.com/draggable

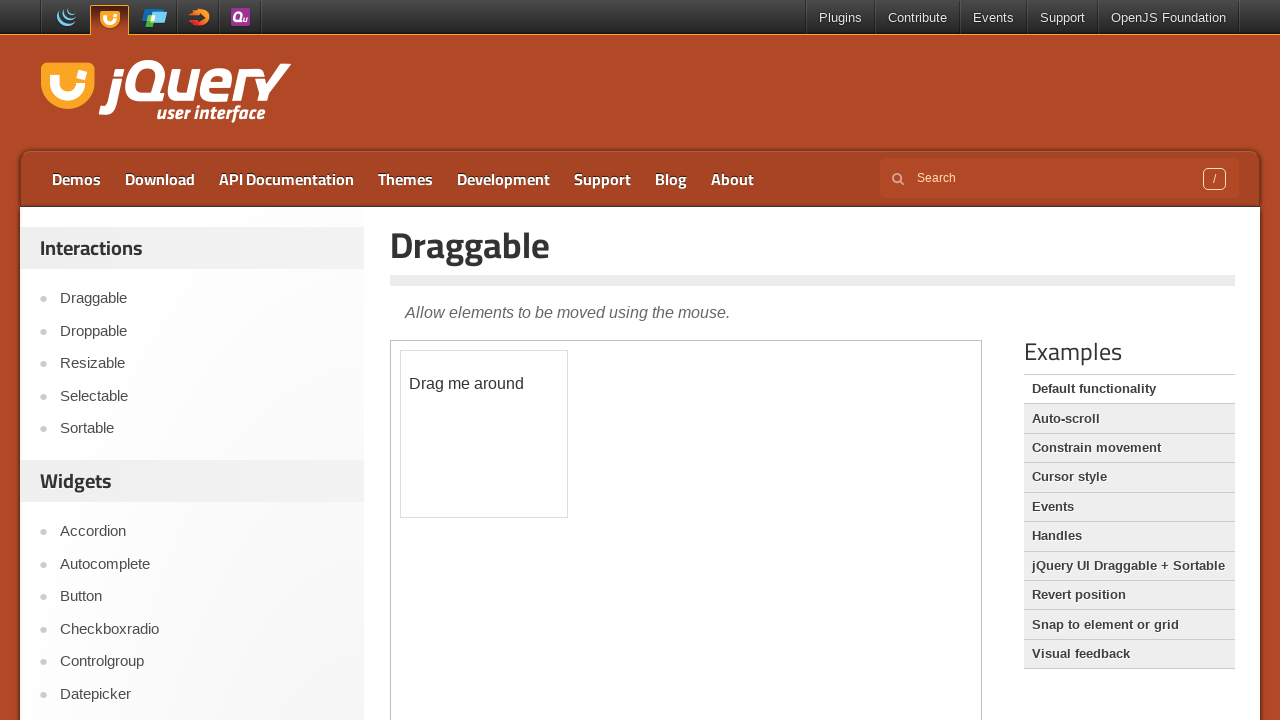

Located demo iframe
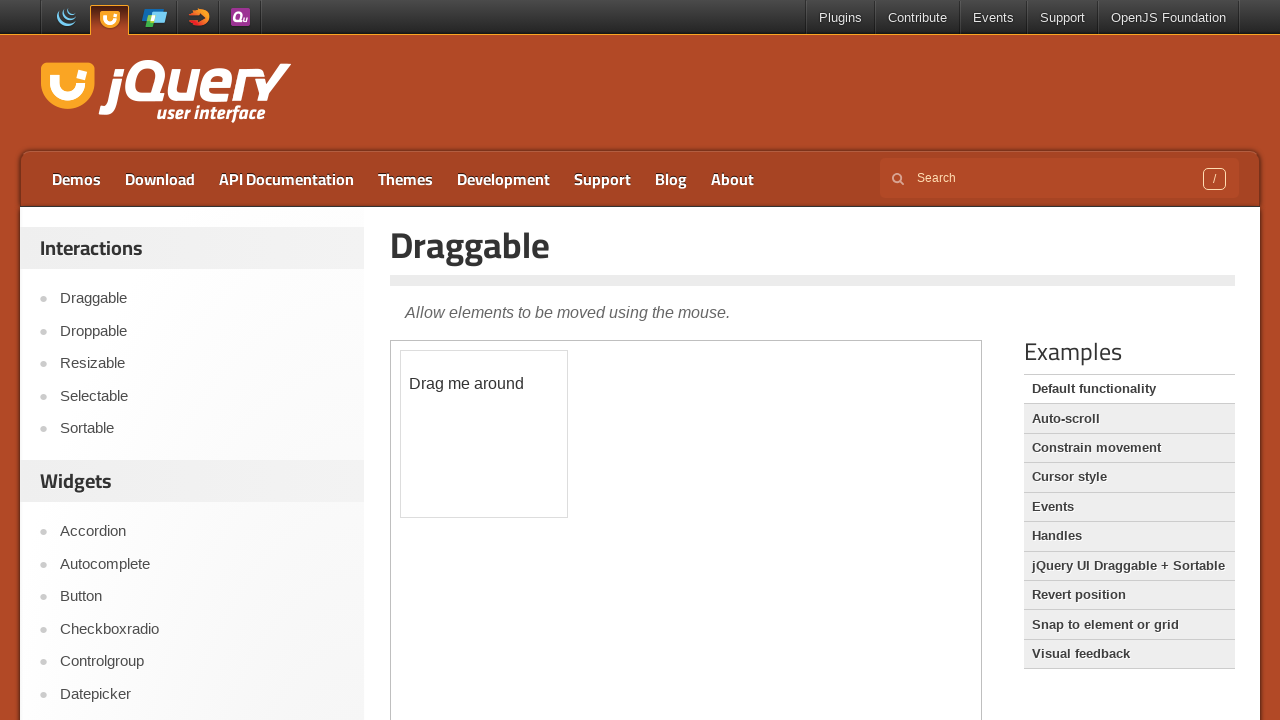

Located draggable element within iframe
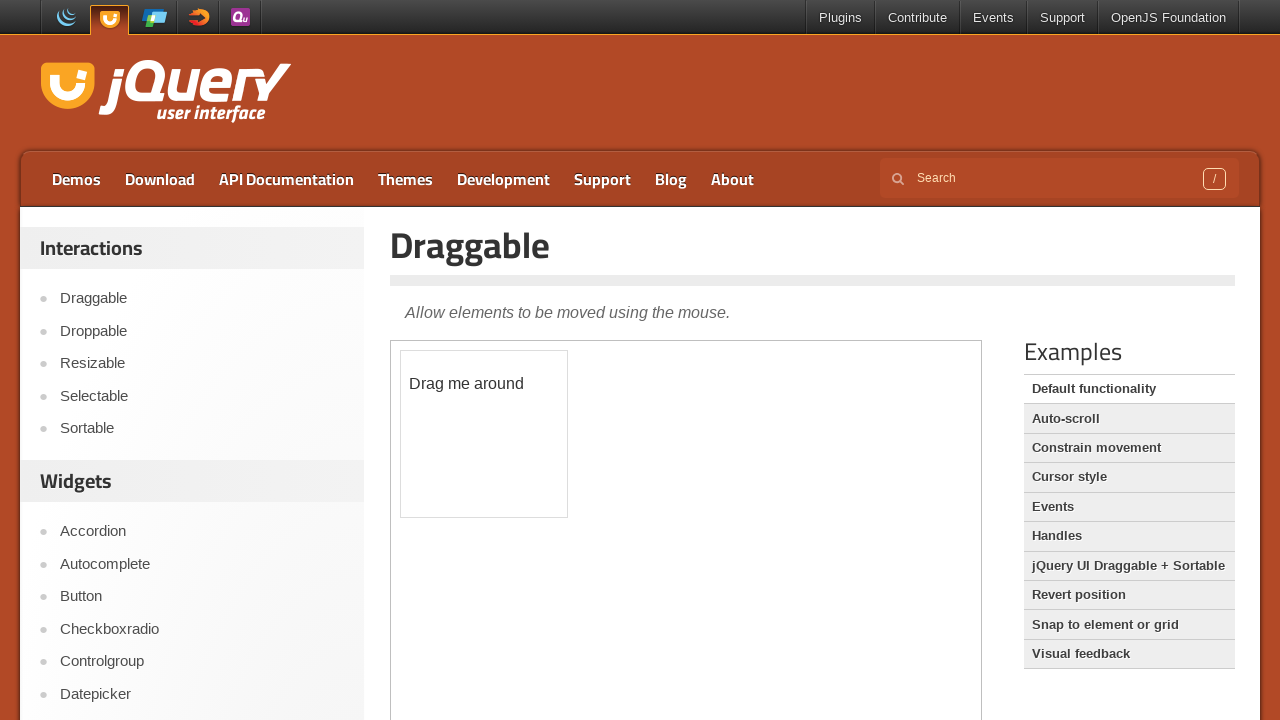

Dragged element to position (150, 150) at (551, 501)
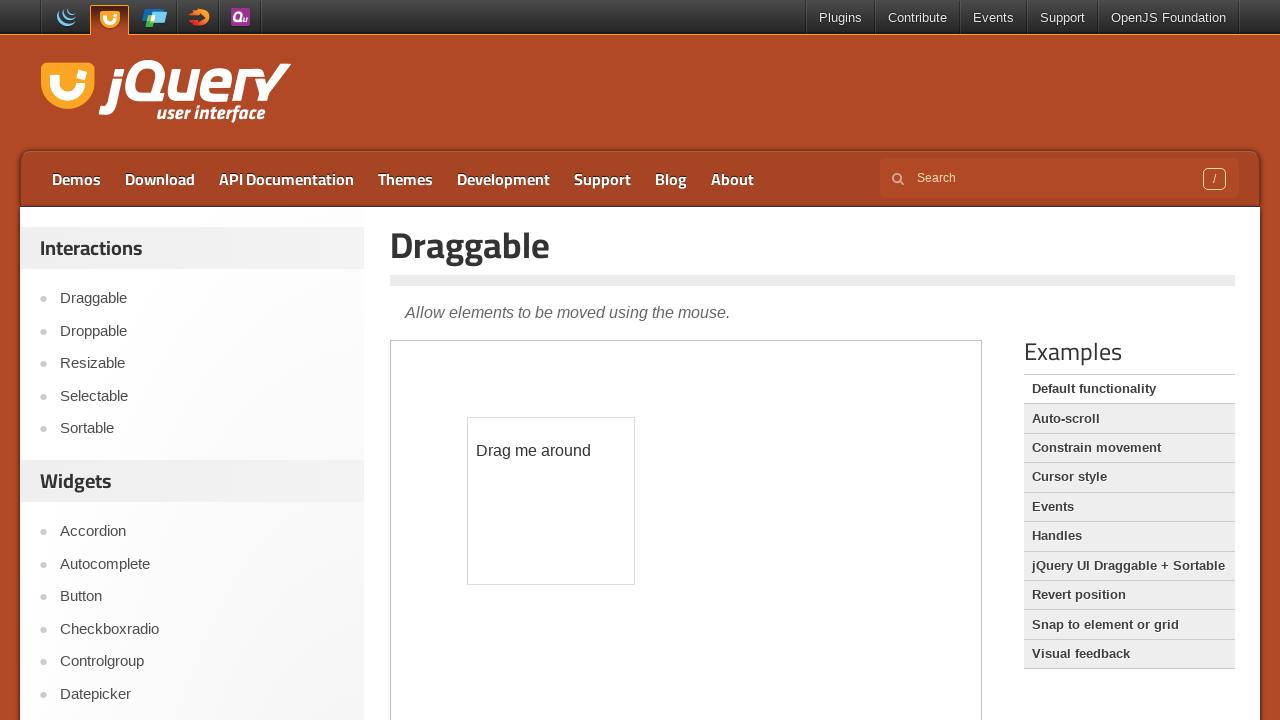

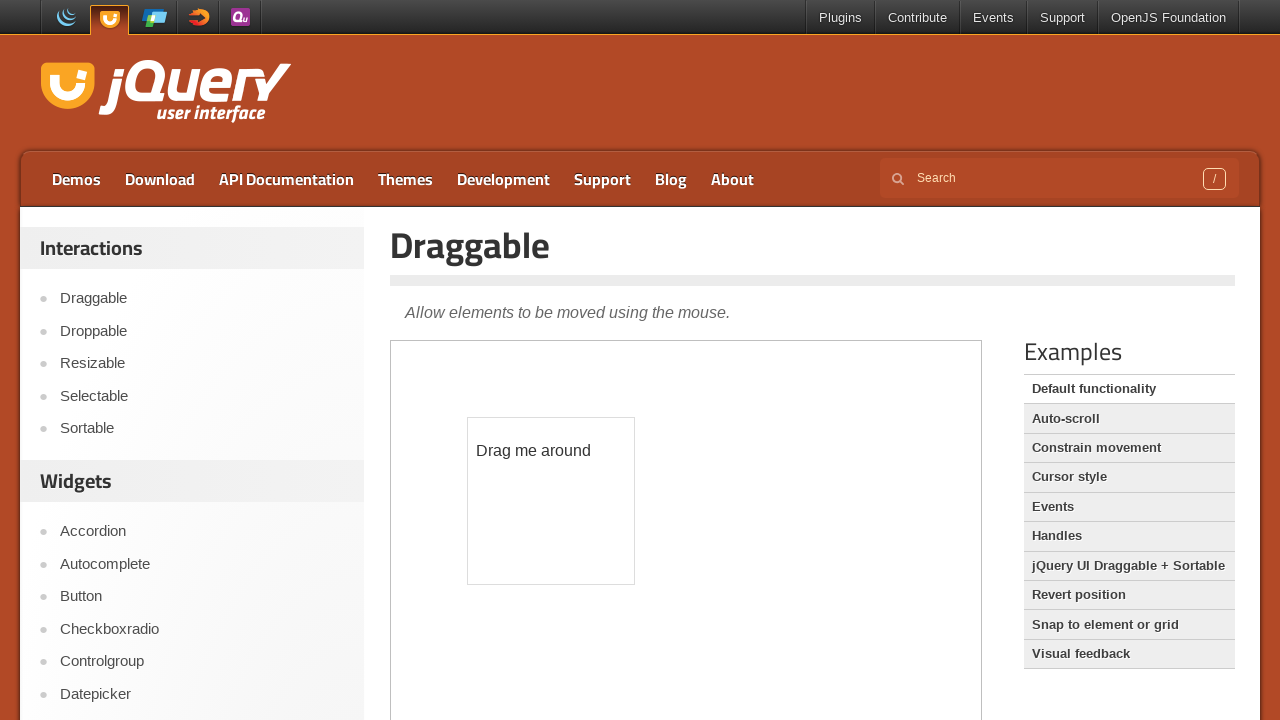